Tests getting children of DOM elements by verifying the products container has 30 children and first product has 5 children

Starting URL: https://rahulshettyacademy.com/seleniumPractise/#/

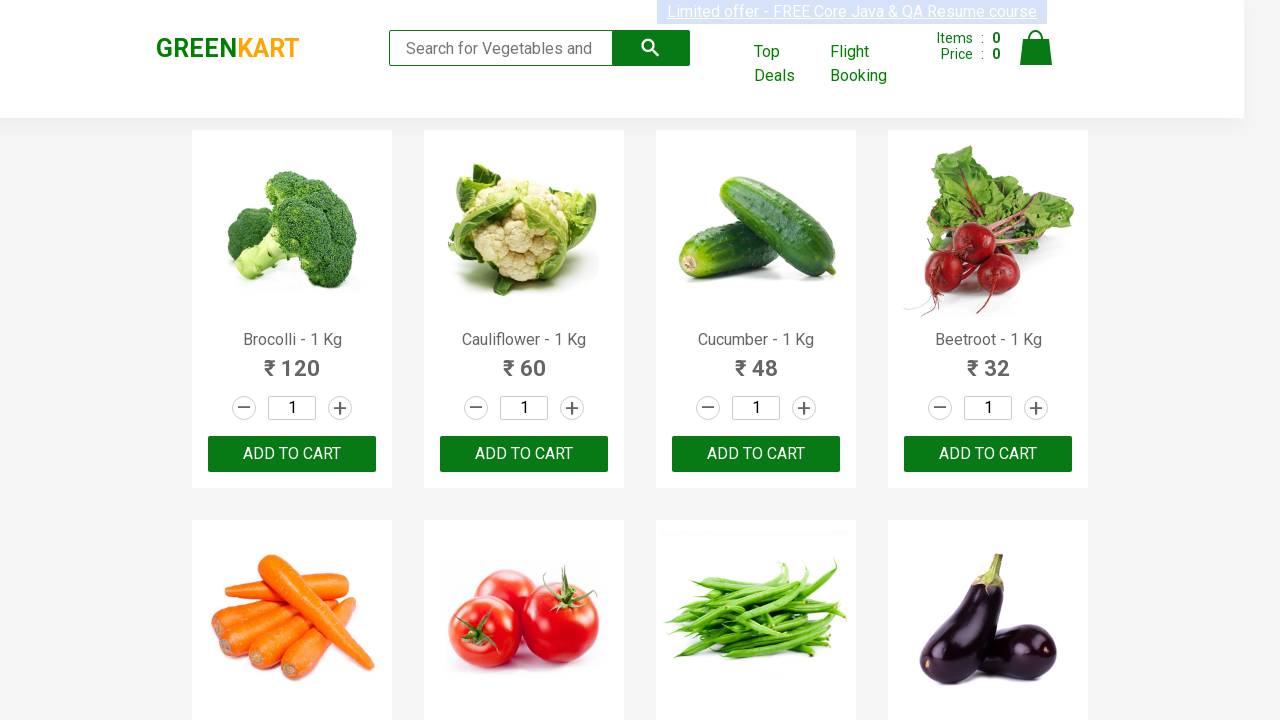

Waited 5 seconds for products to fully load
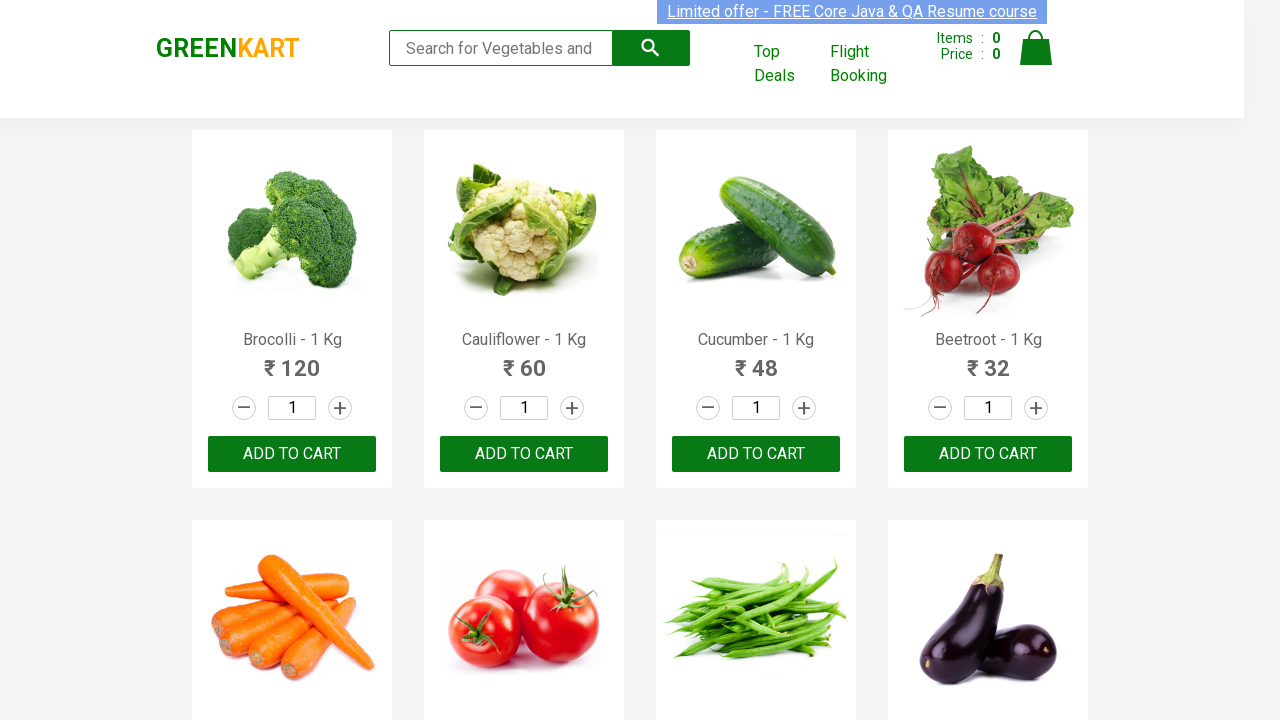

Located all direct children of products container
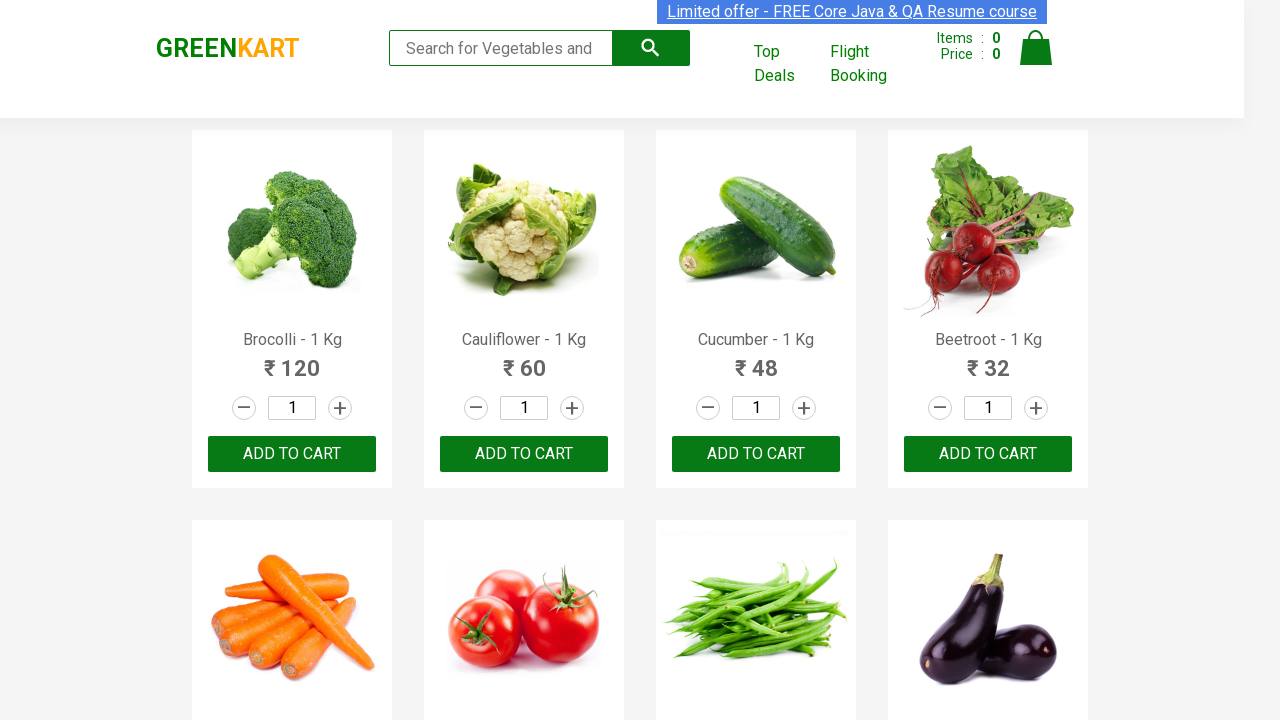

Verified products container has 30 children
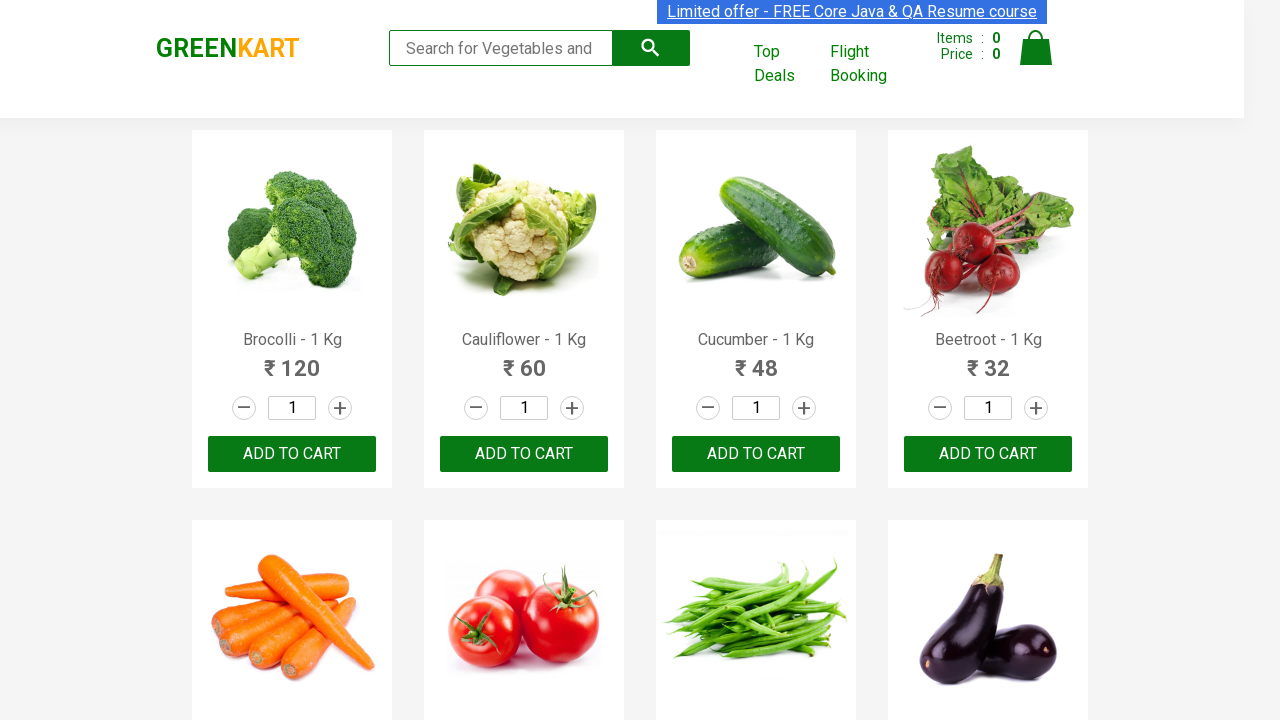

Located all direct children of first product element
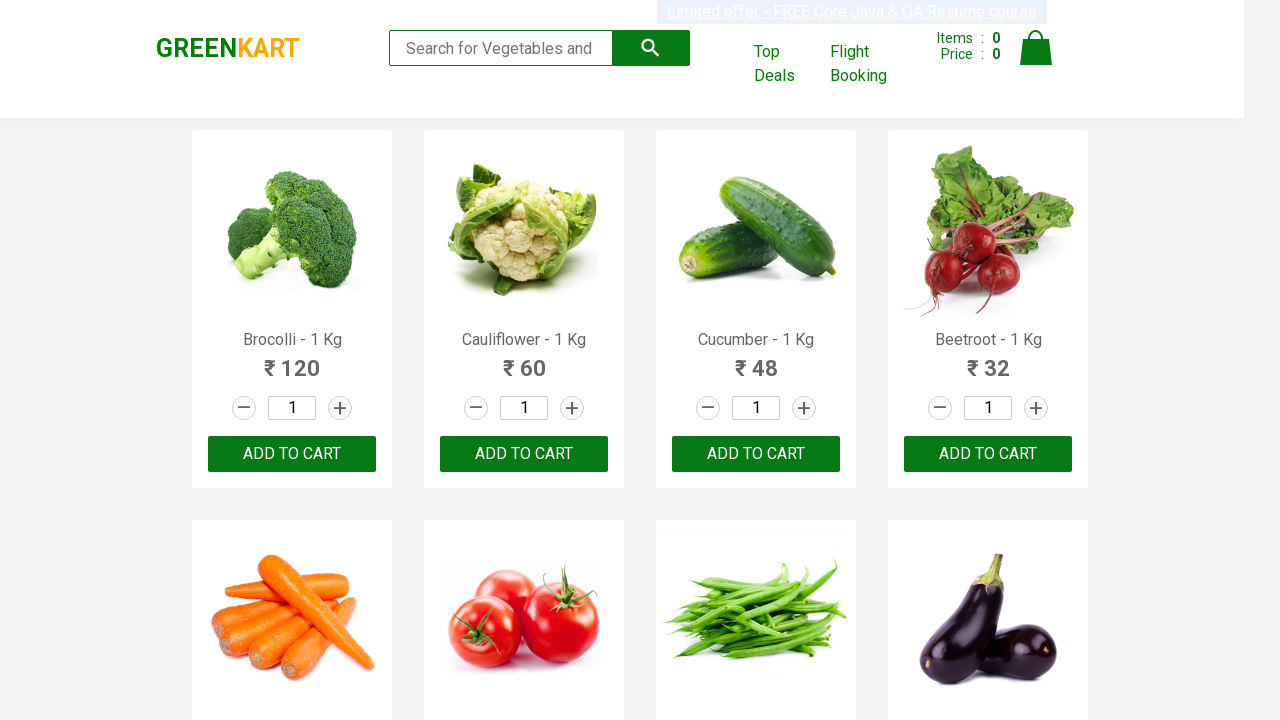

Verified first product has 5 children
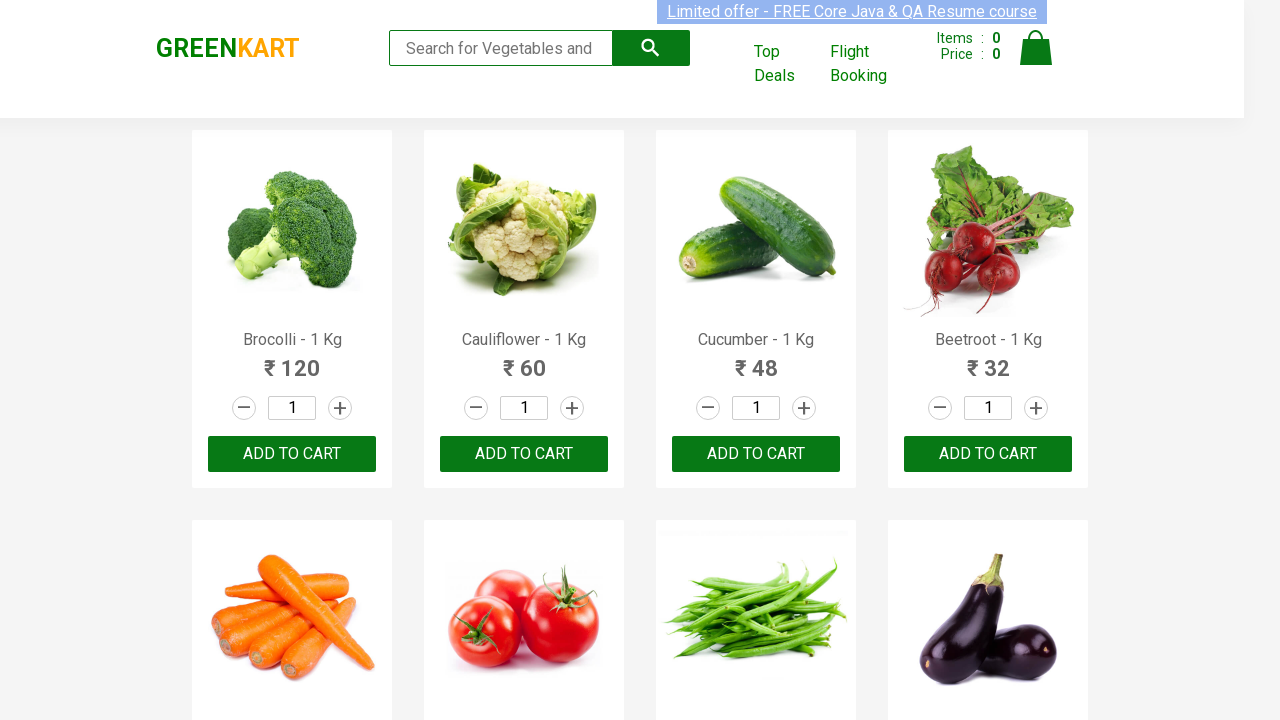

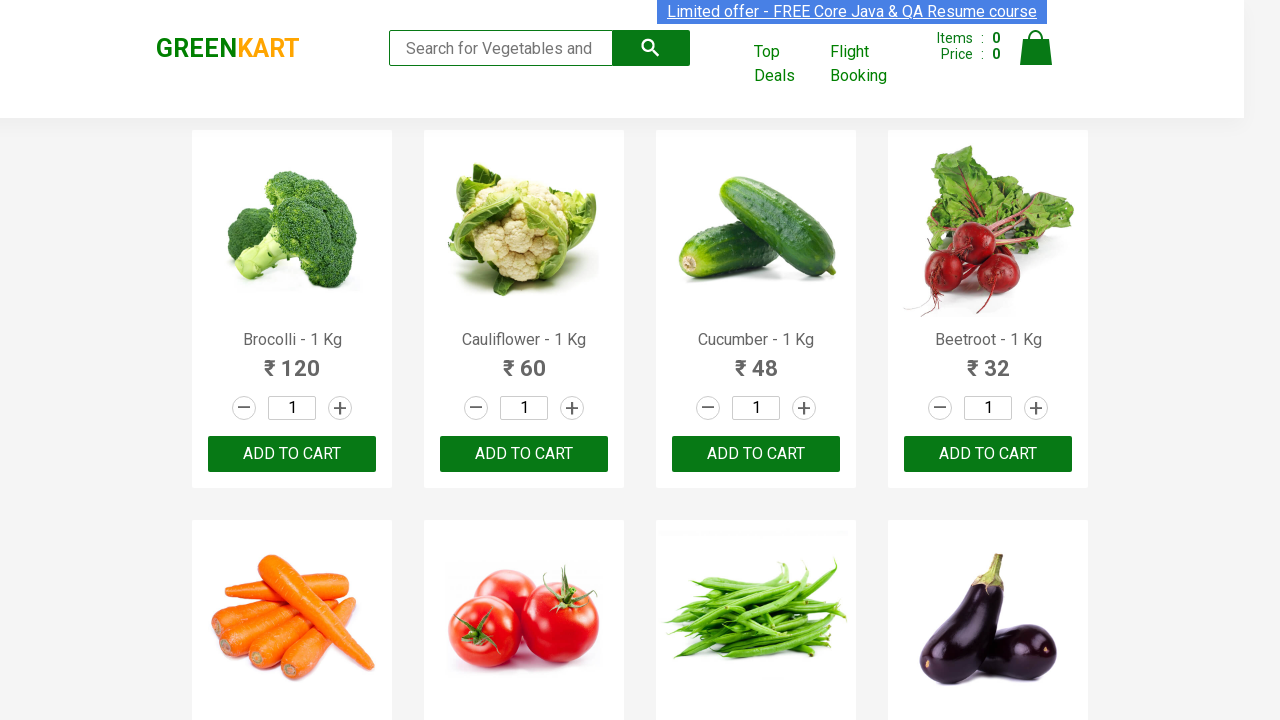